Tests that the browser back button works correctly with todo filters

Starting URL: https://demo.playwright.dev/todomvc

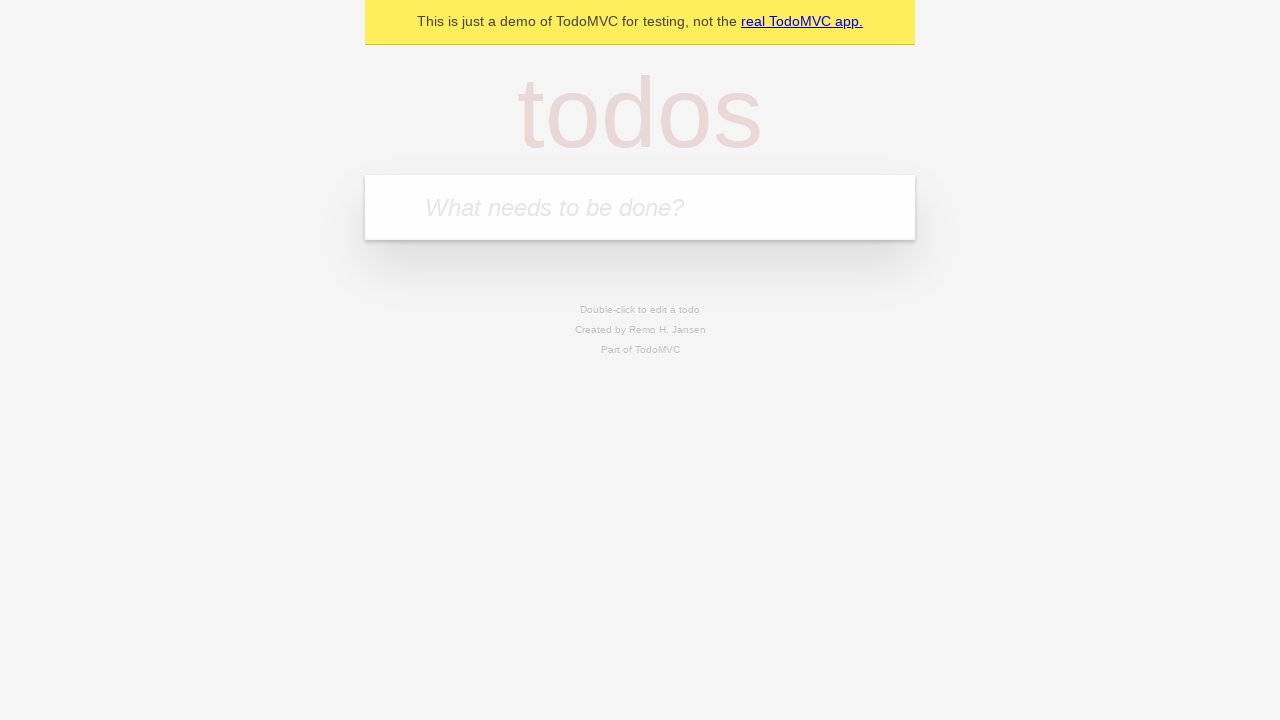

Filled todo input with 'buy some cheese' on internal:attr=[placeholder="What needs to be done?"i]
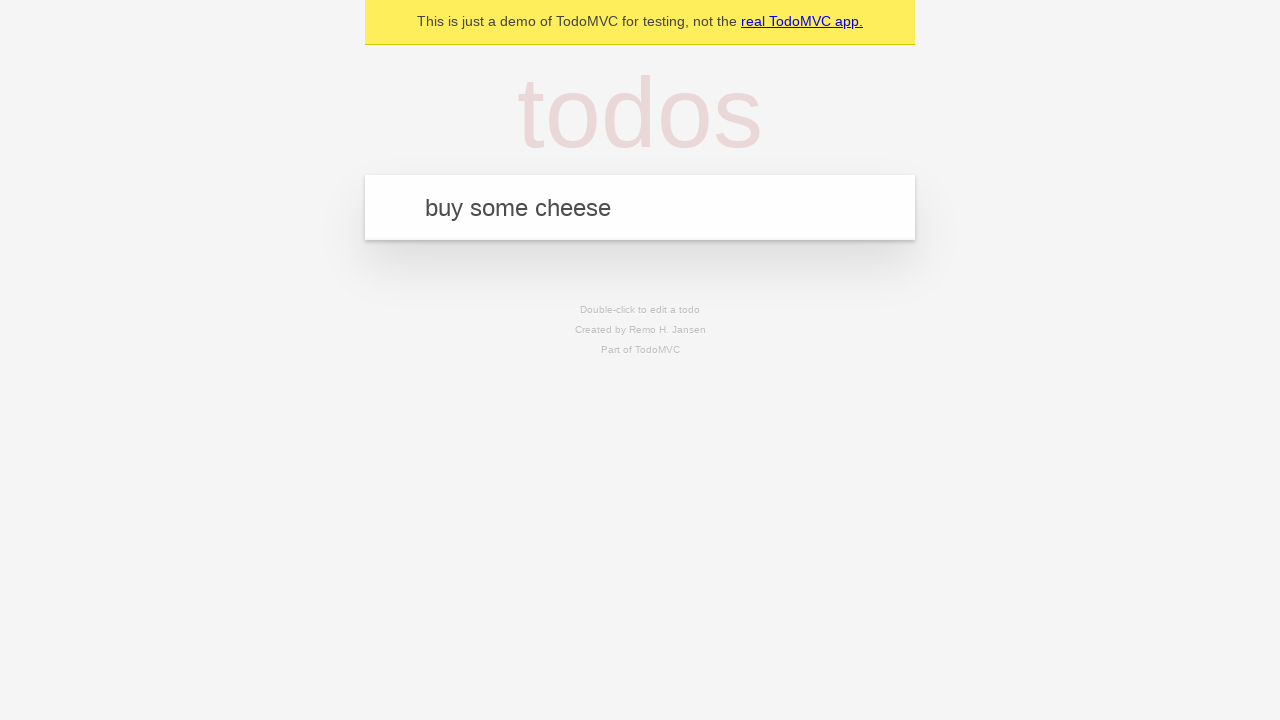

Pressed Enter to create first todo on internal:attr=[placeholder="What needs to be done?"i]
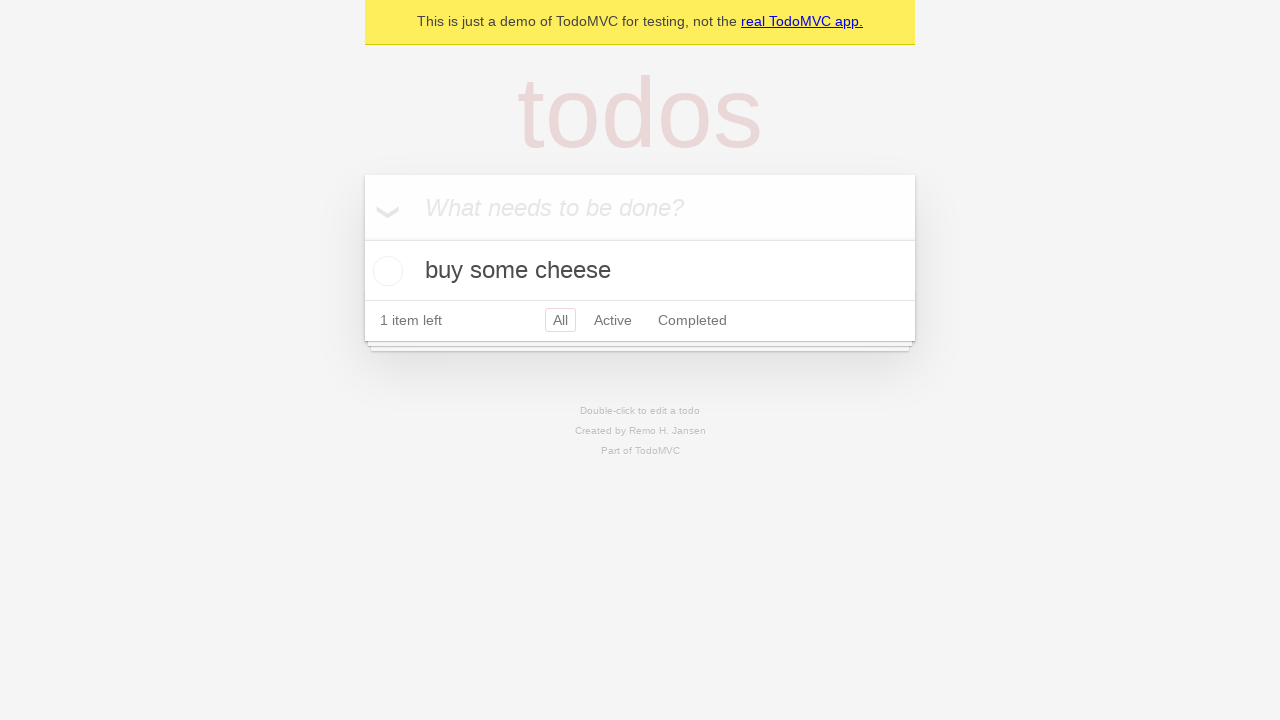

Filled todo input with 'feed the cat' on internal:attr=[placeholder="What needs to be done?"i]
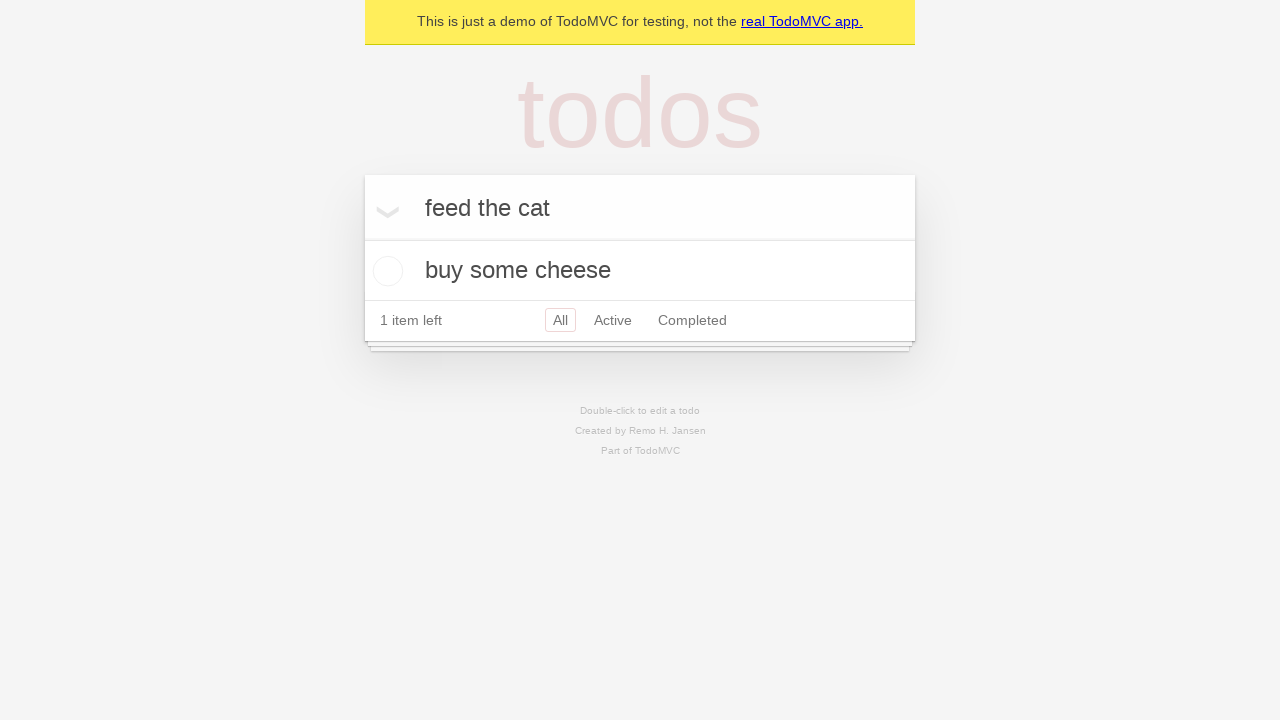

Pressed Enter to create second todo on internal:attr=[placeholder="What needs to be done?"i]
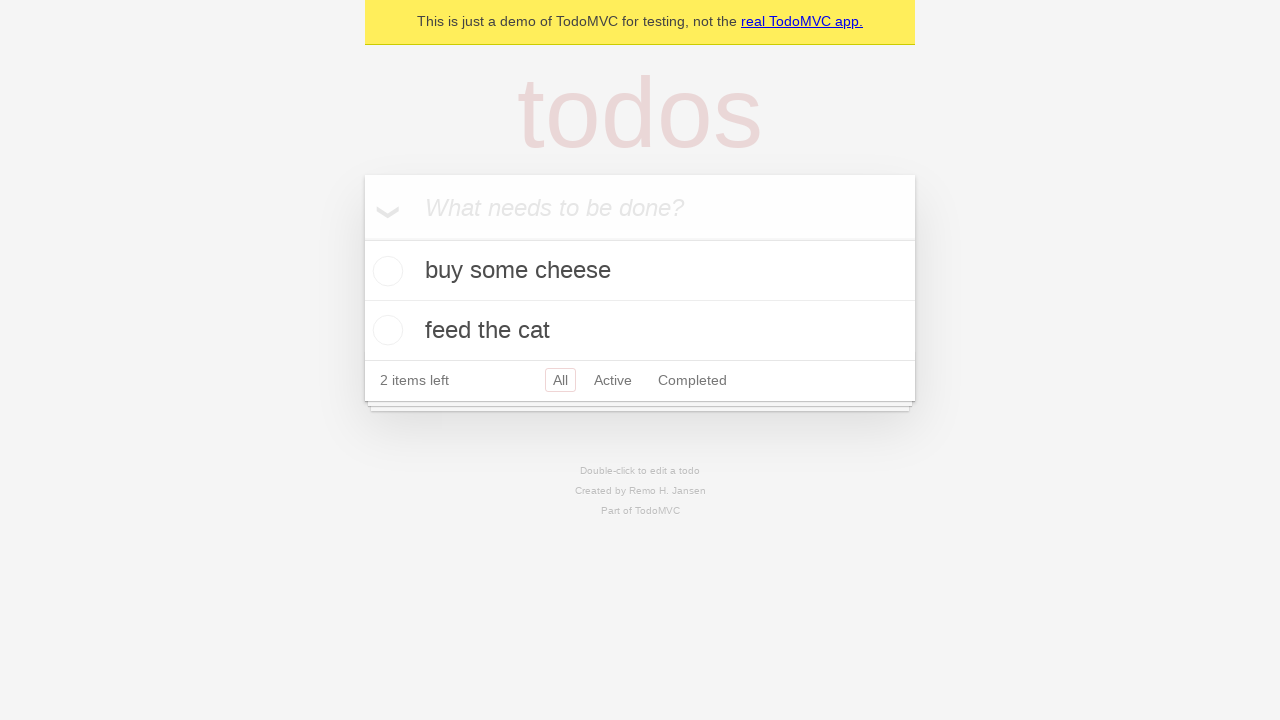

Filled todo input with 'book a doctors appointment' on internal:attr=[placeholder="What needs to be done?"i]
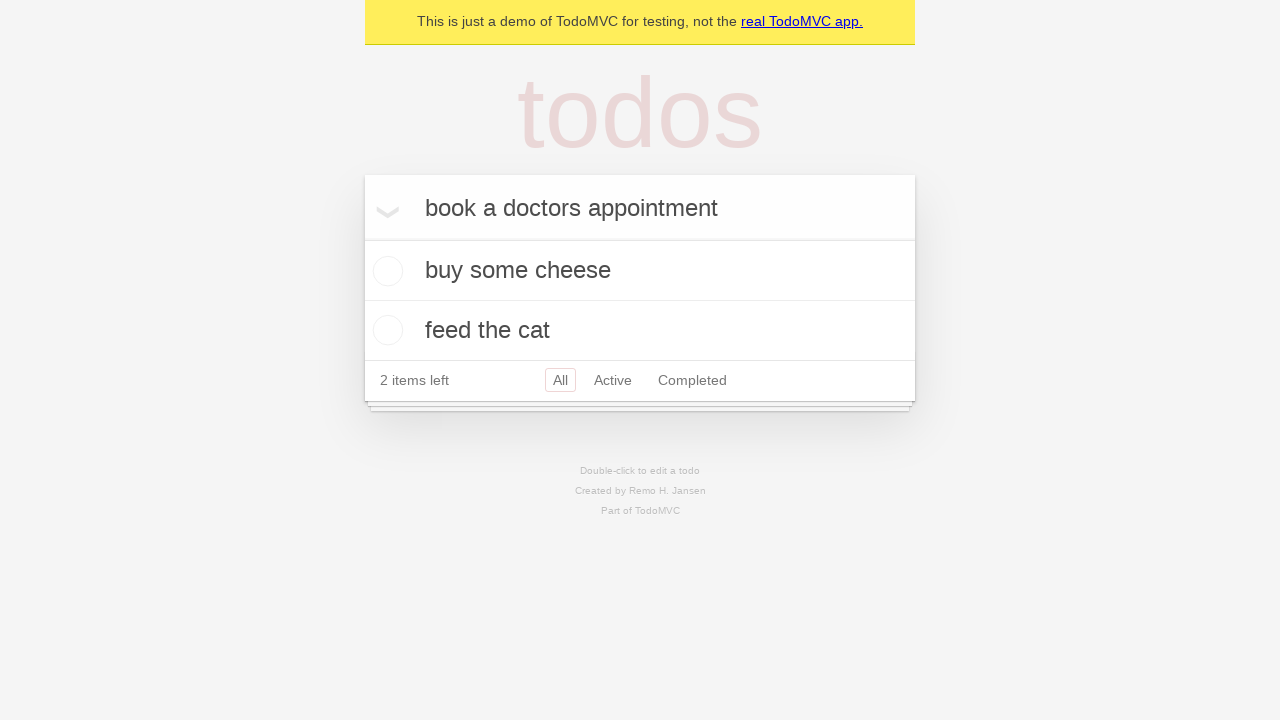

Pressed Enter to create third todo on internal:attr=[placeholder="What needs to be done?"i]
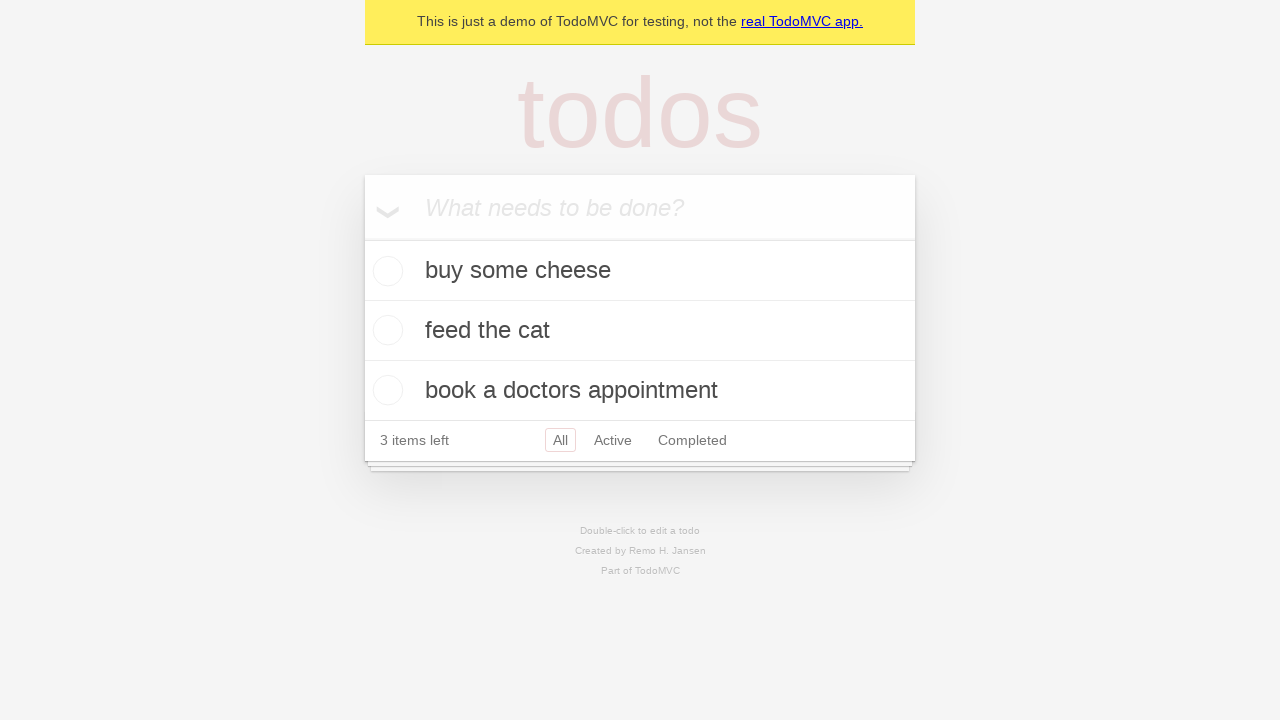

Checked the second todo item at (385, 330) on internal:testid=[data-testid="todo-item"s] >> nth=1 >> internal:role=checkbox
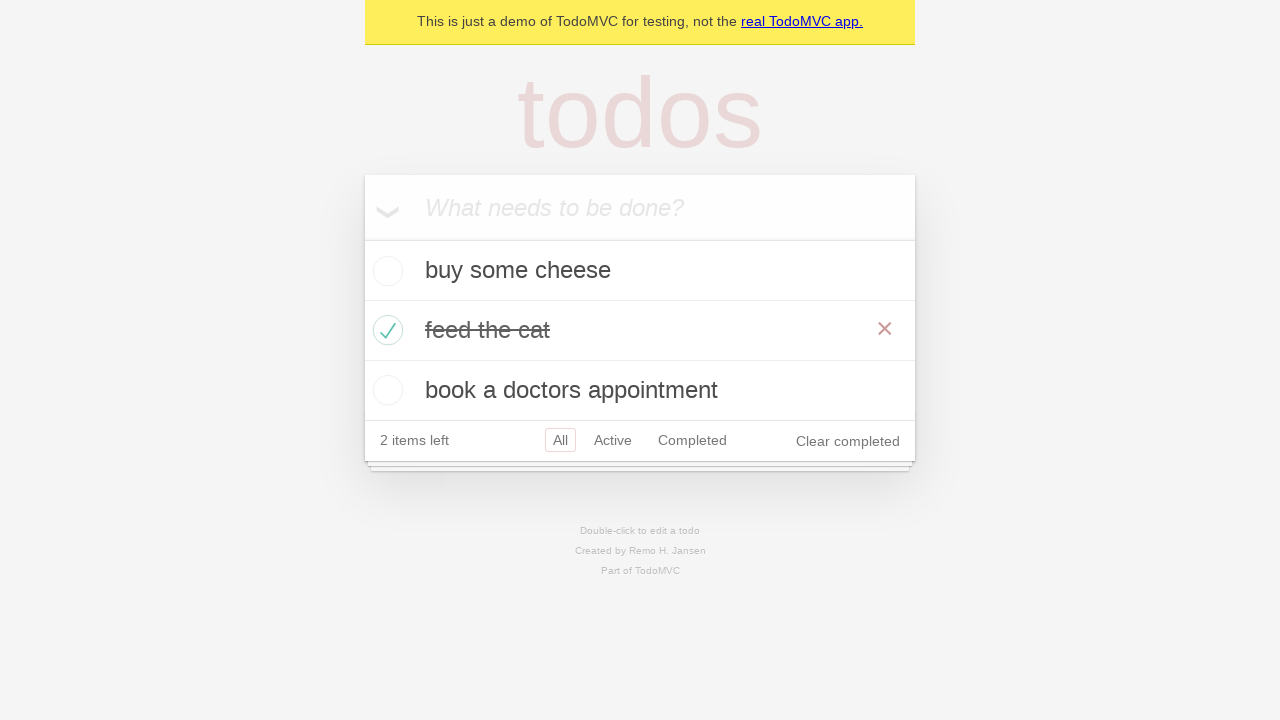

Clicked 'All' filter link at (560, 440) on internal:role=link[name="All"i]
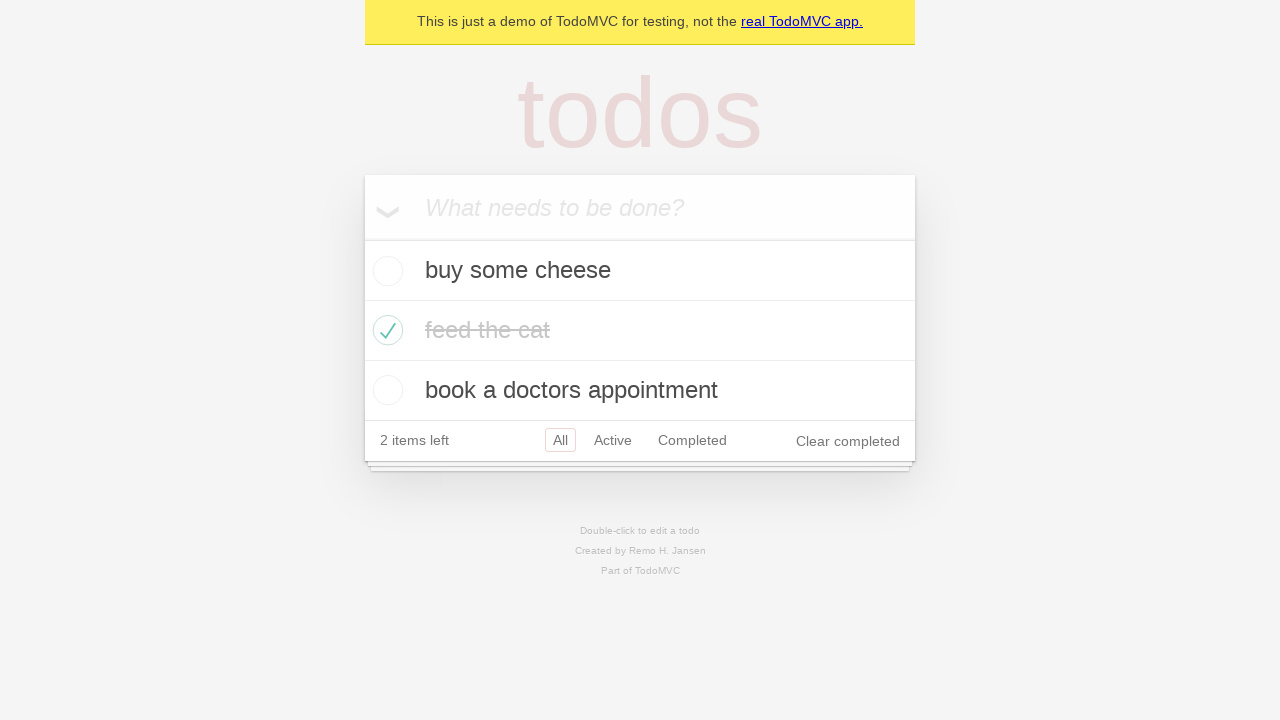

Clicked 'Active' filter link at (613, 440) on internal:role=link[name="Active"i]
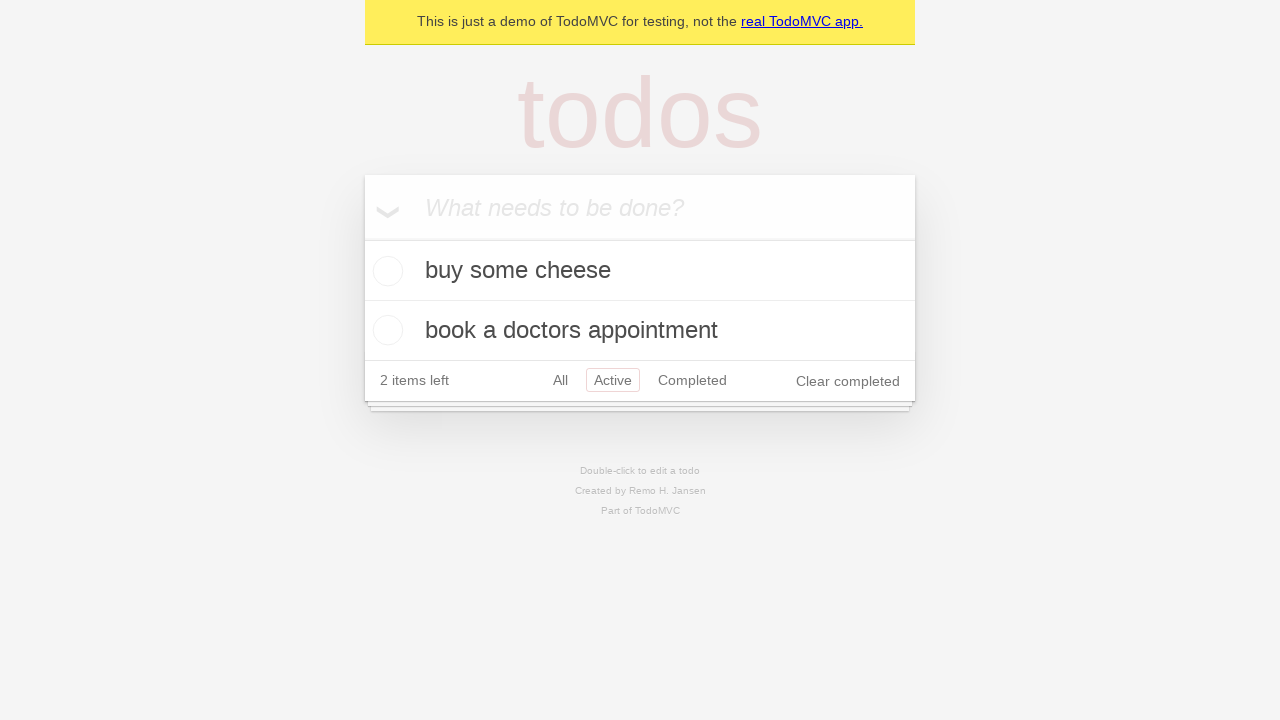

Clicked 'Completed' filter link at (692, 380) on internal:role=link[name="Completed"i]
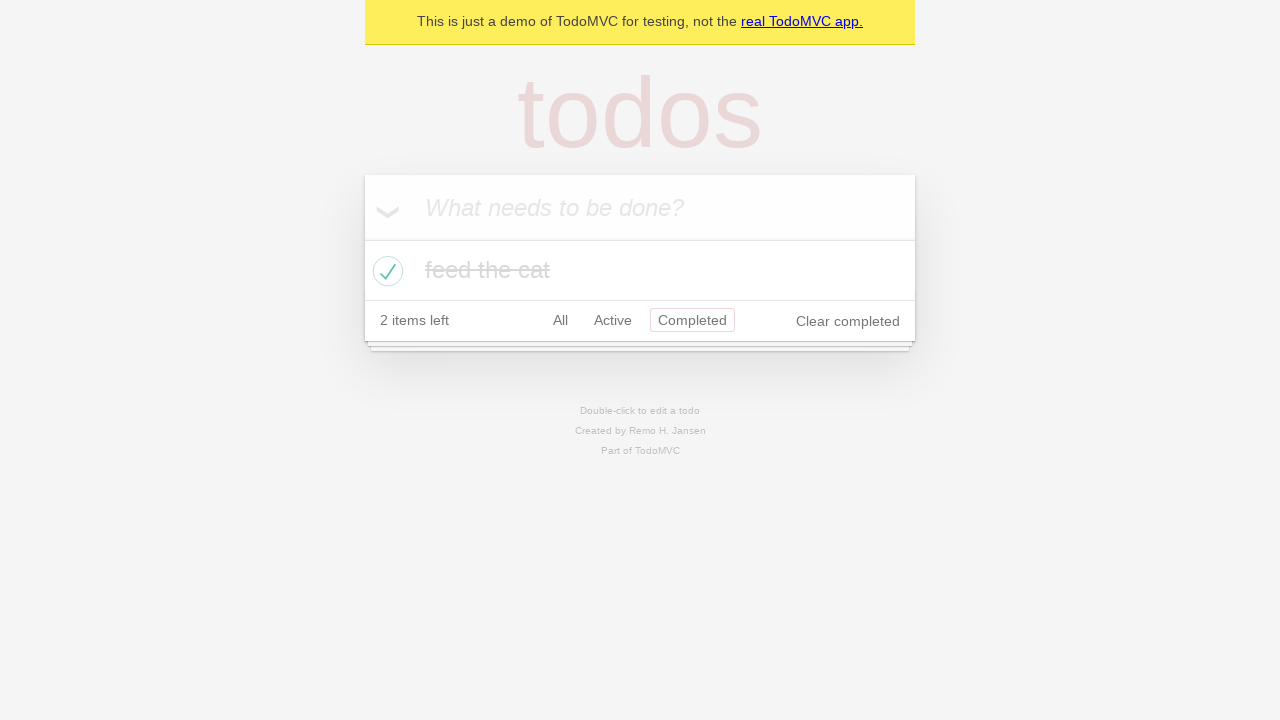

Navigated back to previous filter (Active)
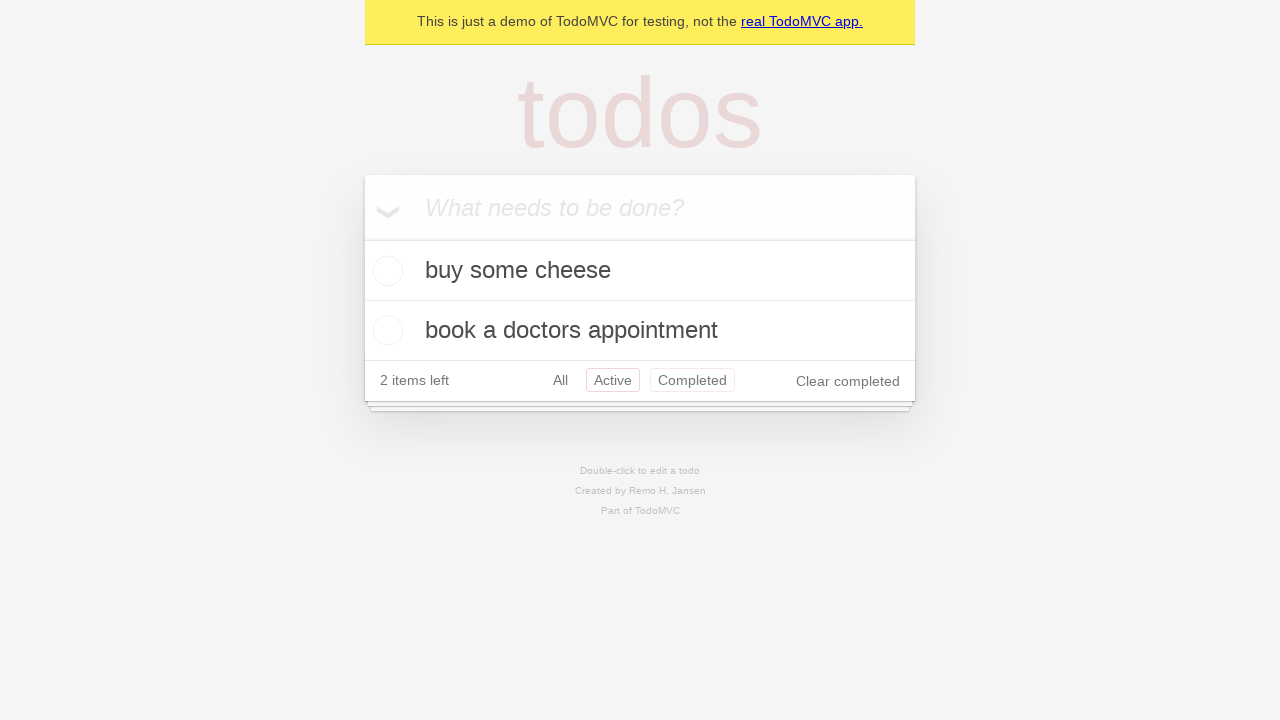

Navigated back to previous filter (All)
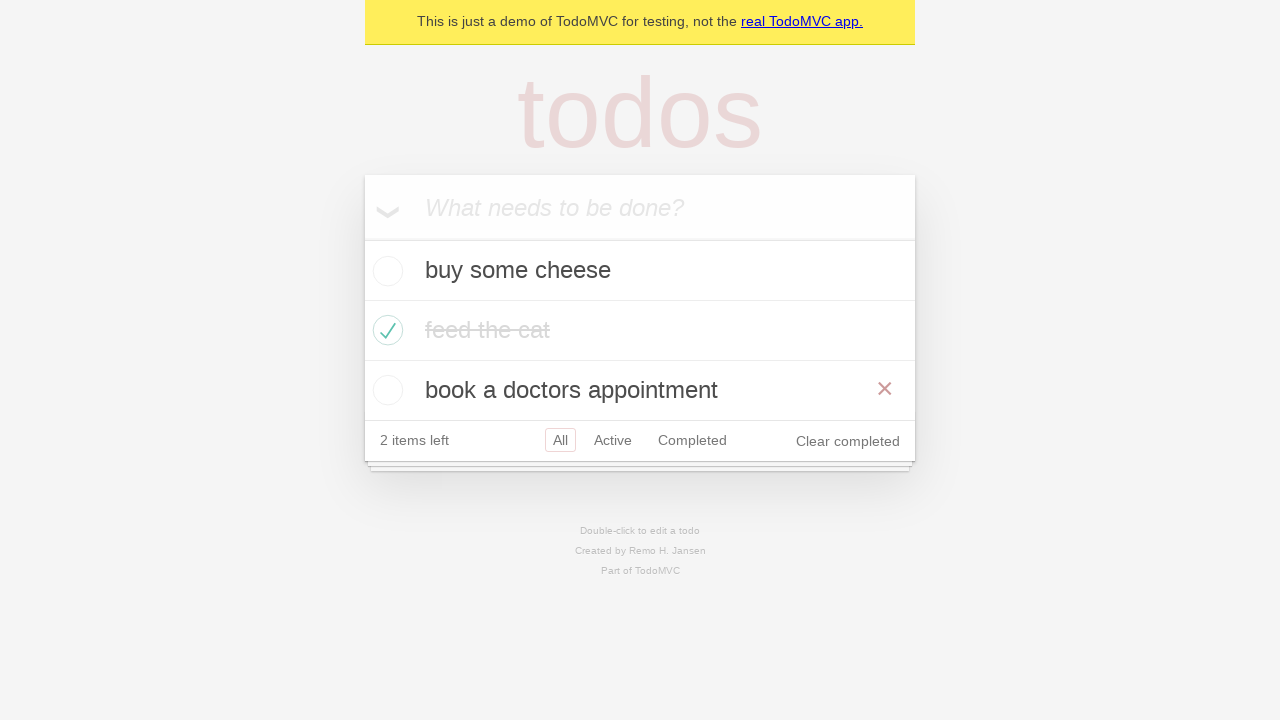

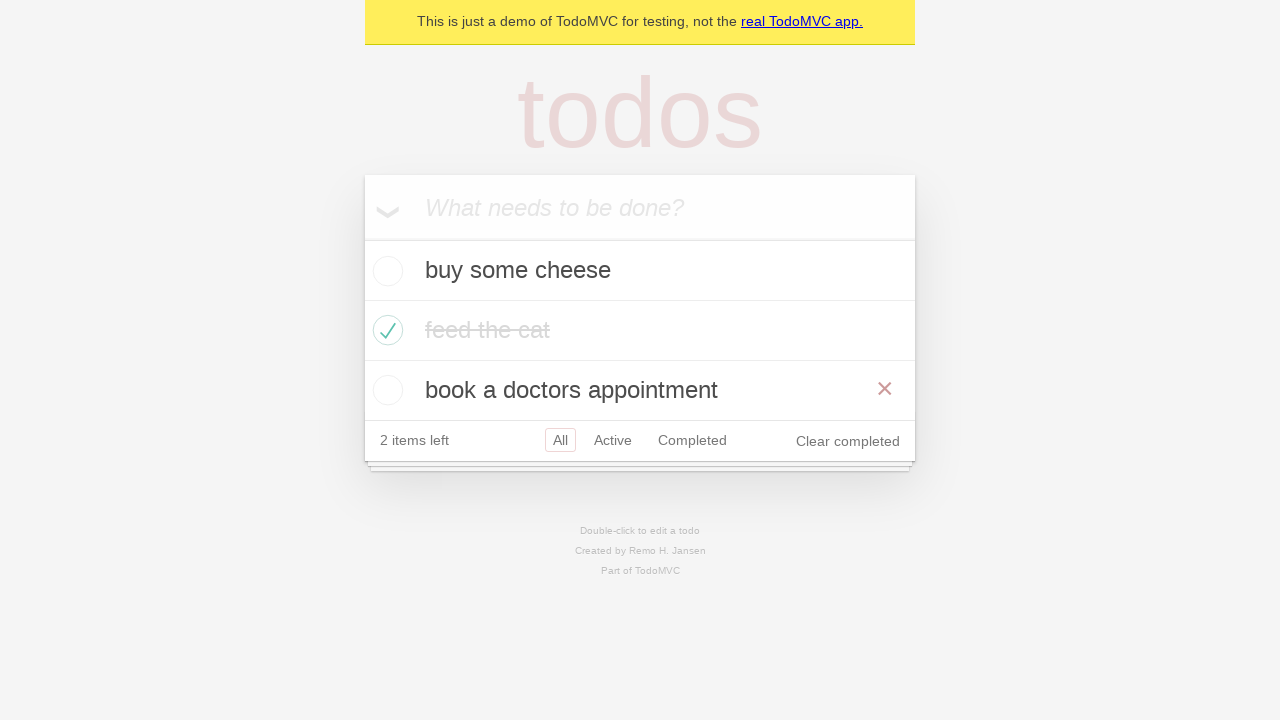